Tests interacting with B3's IFIX index page by refreshing the page, waiting for content to load, and changing the pagination dropdown to display all elements in a single page.

Starting URL: https://sistemaswebb3-listados.b3.com.br/indexPage/theorical/IFIX?language=pt-br

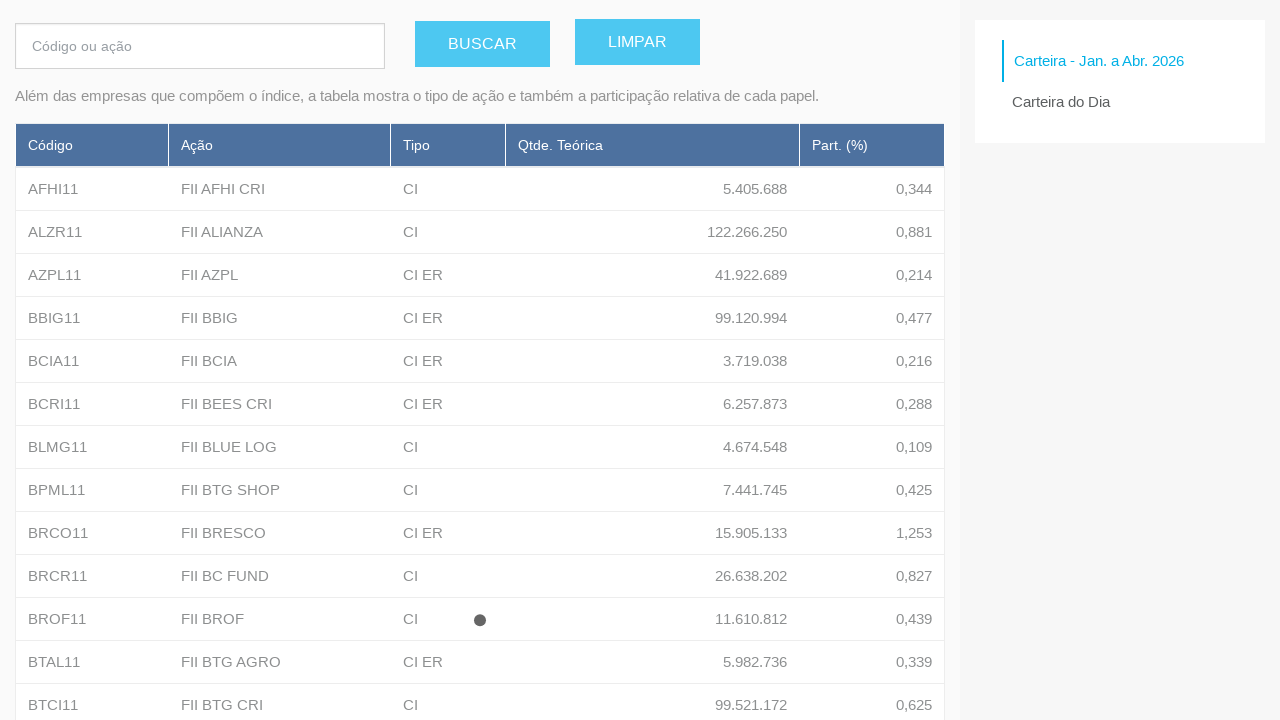

Refreshed the B3 IFIX index page
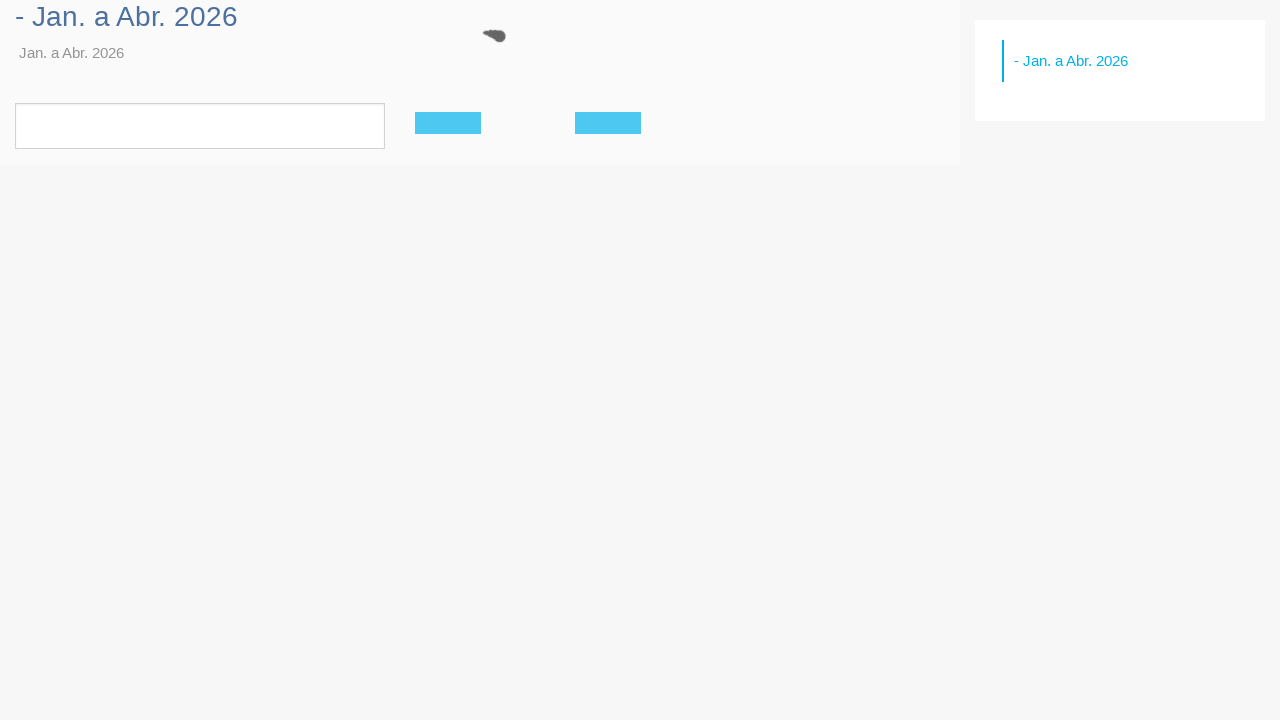

Waited 3 seconds for page content to load
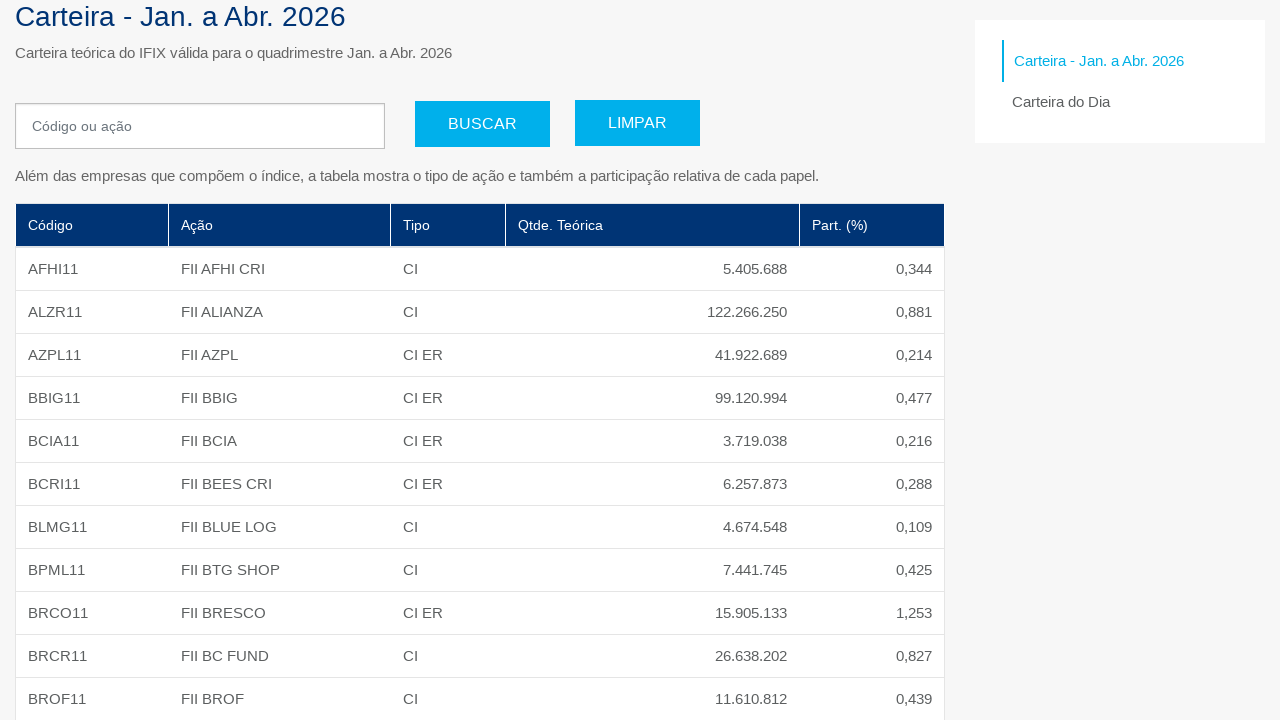

Pagination dropdown selector #selectPage is now available
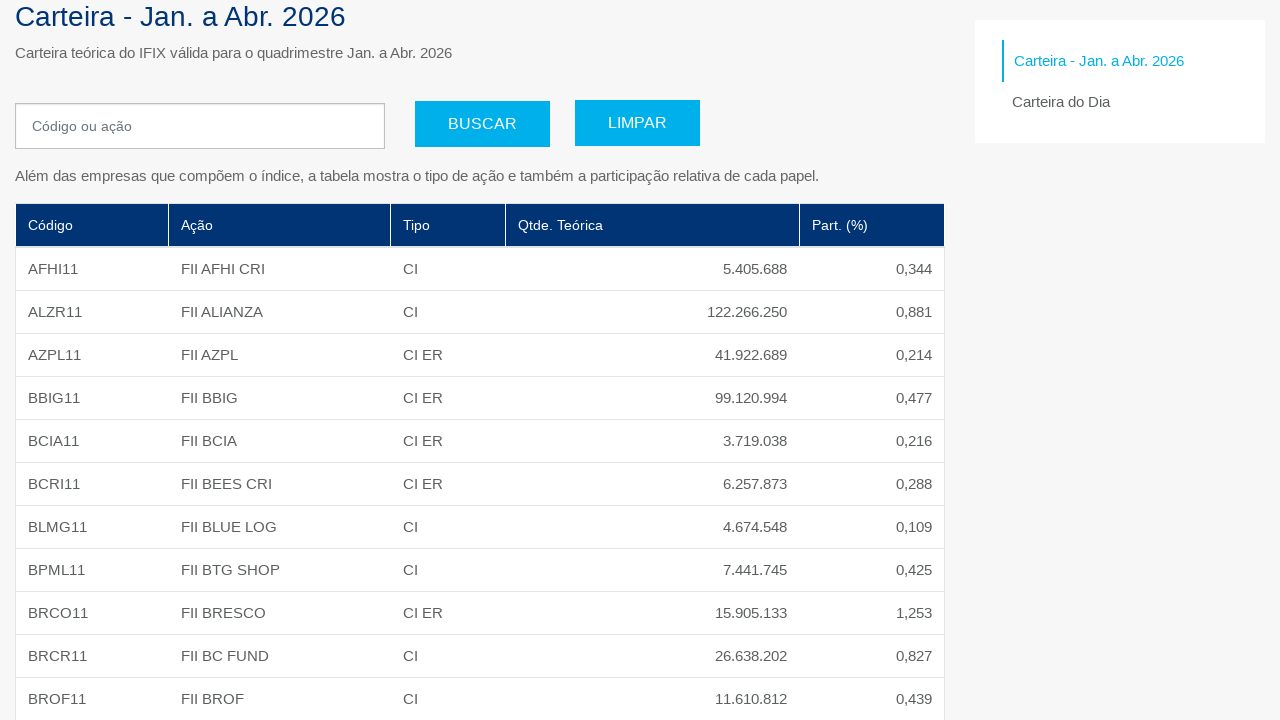

Retrieved all options from pagination dropdown (4 options found)
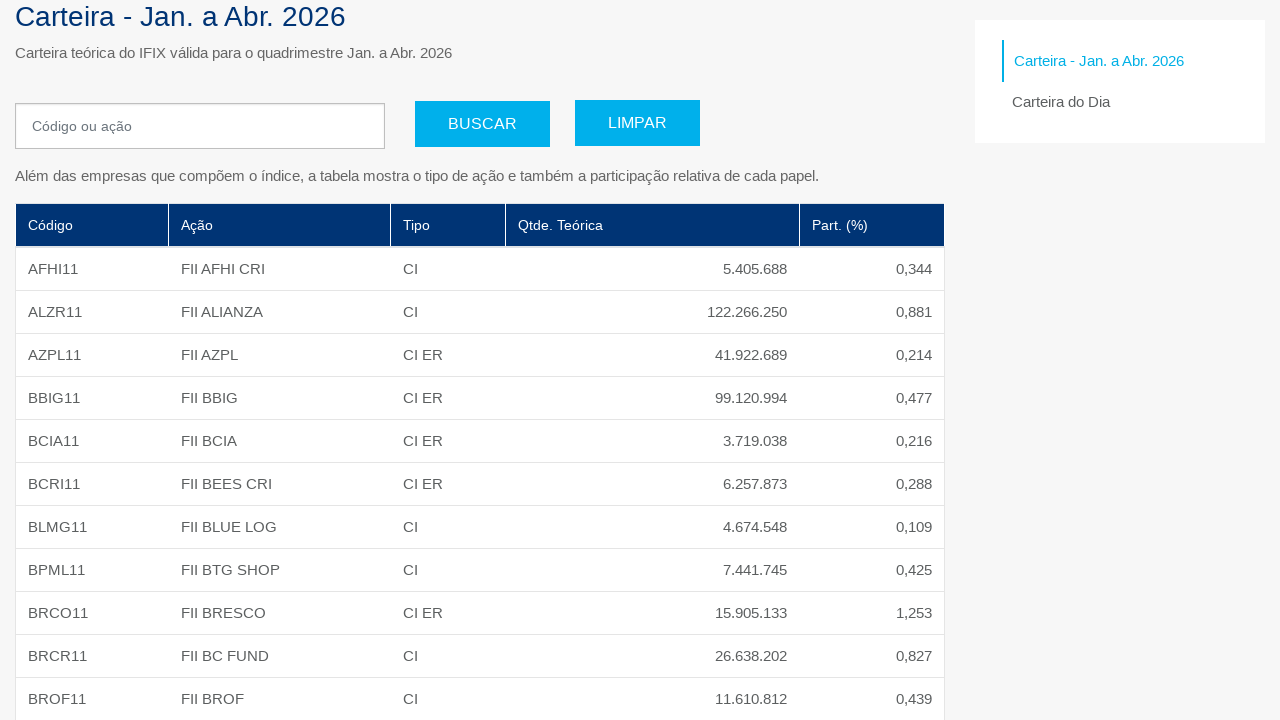

Selected maximum elements per page option (value: None) on #selectPage
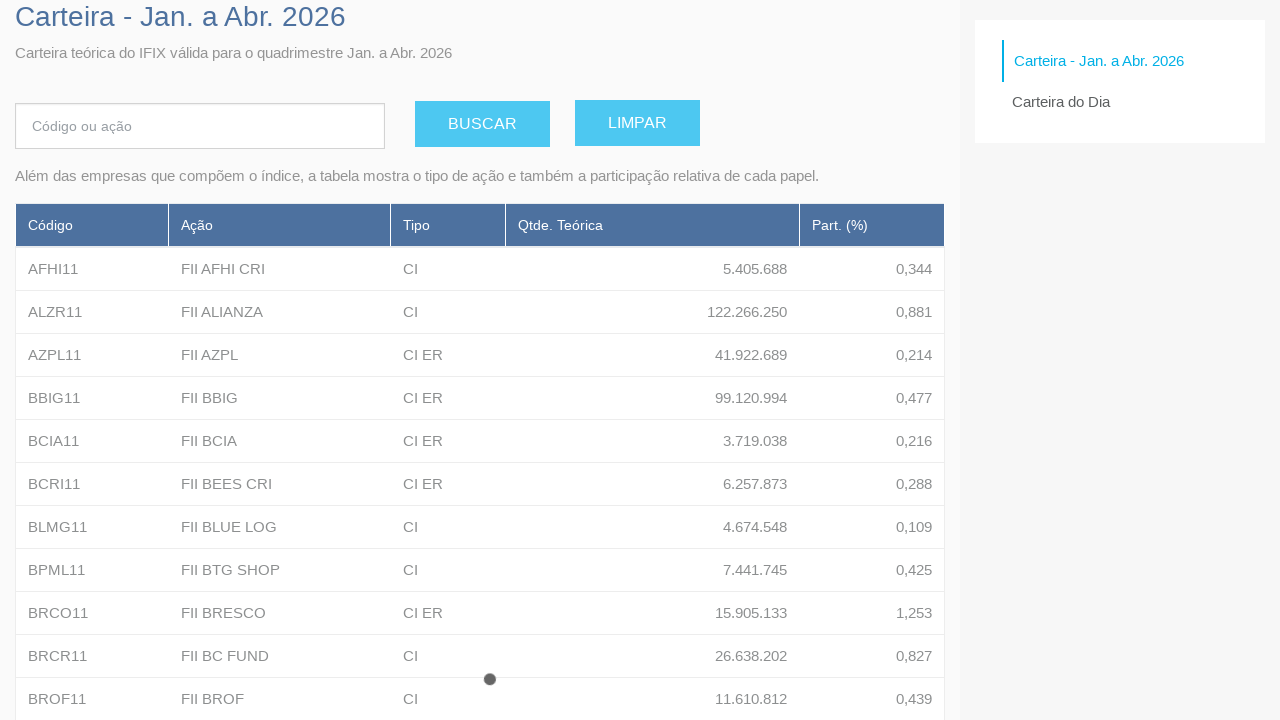

Table with all IFIX index elements loaded successfully
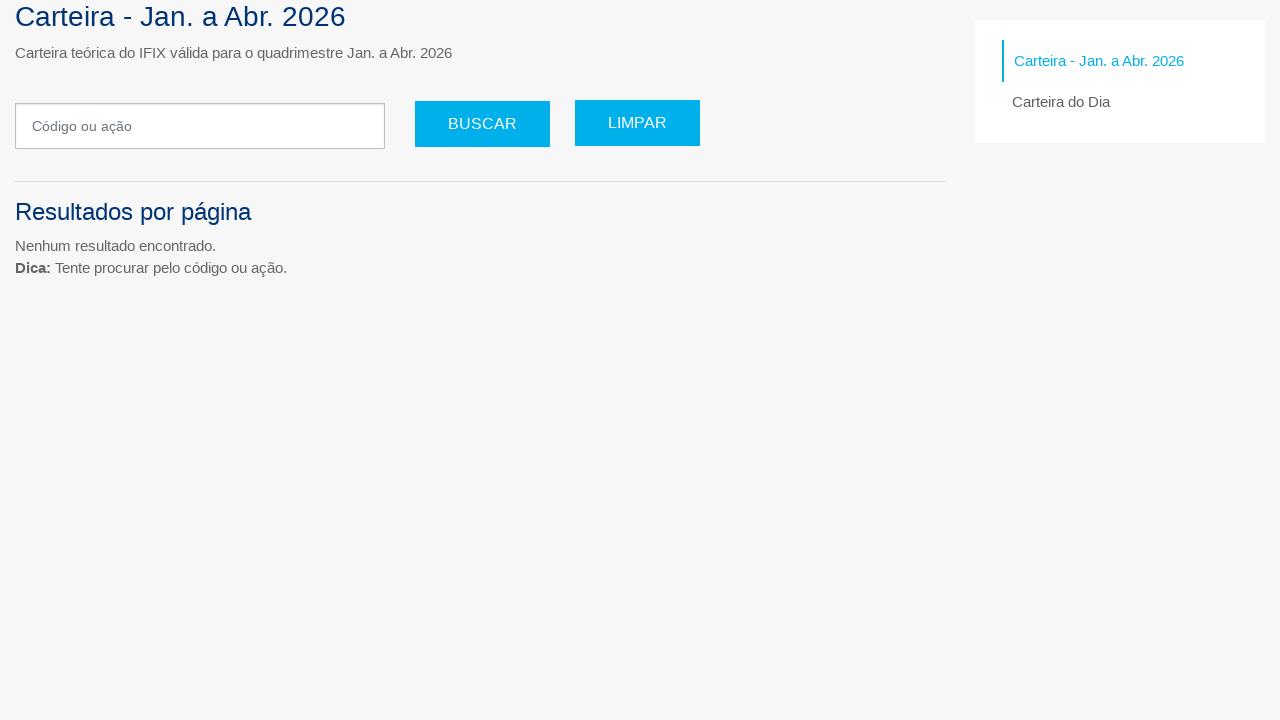

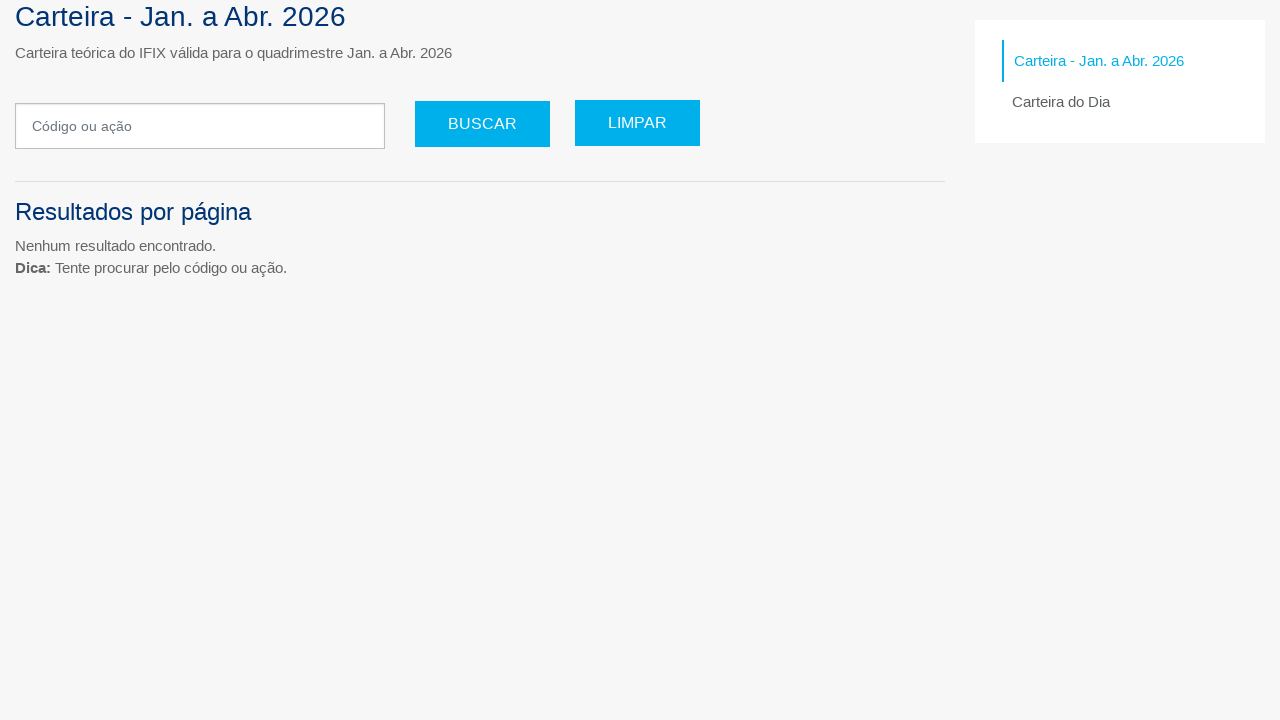